Tests jQuery UI slider functionality by dragging the slider handle horizontally to a new position

Starting URL: https://jqueryui.com/slider/

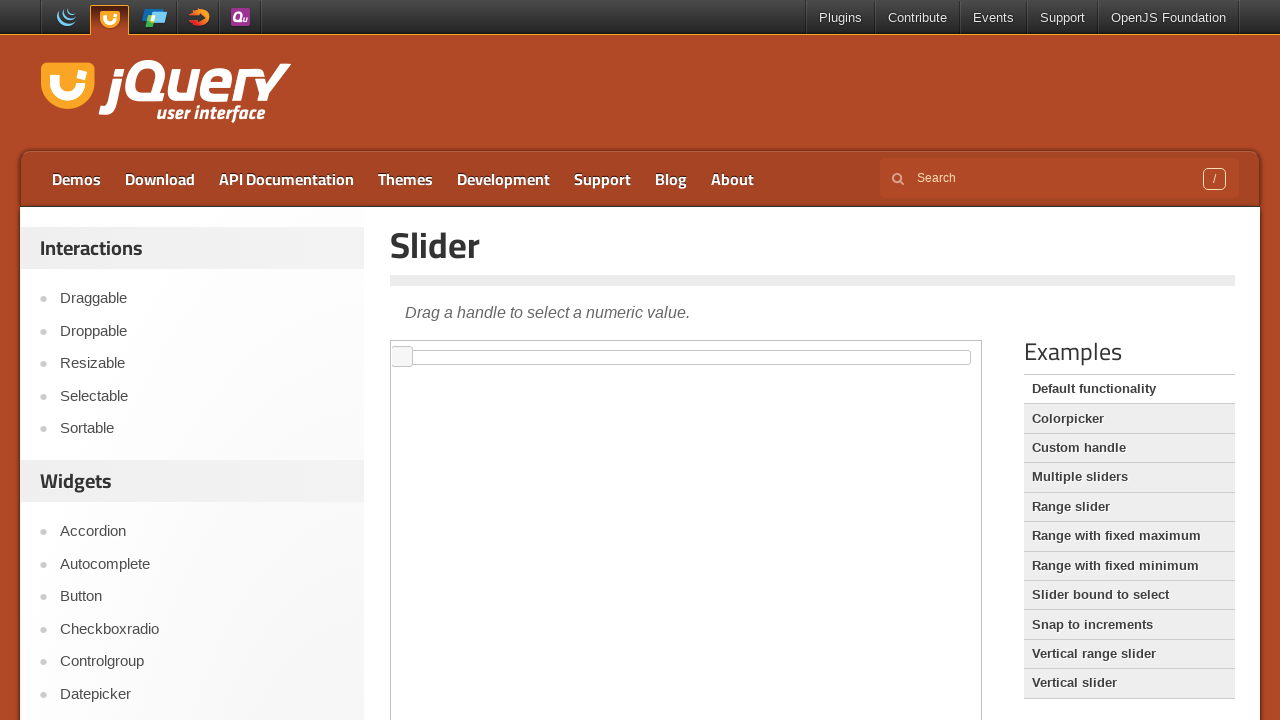

Located the iframe containing the jQuery UI slider
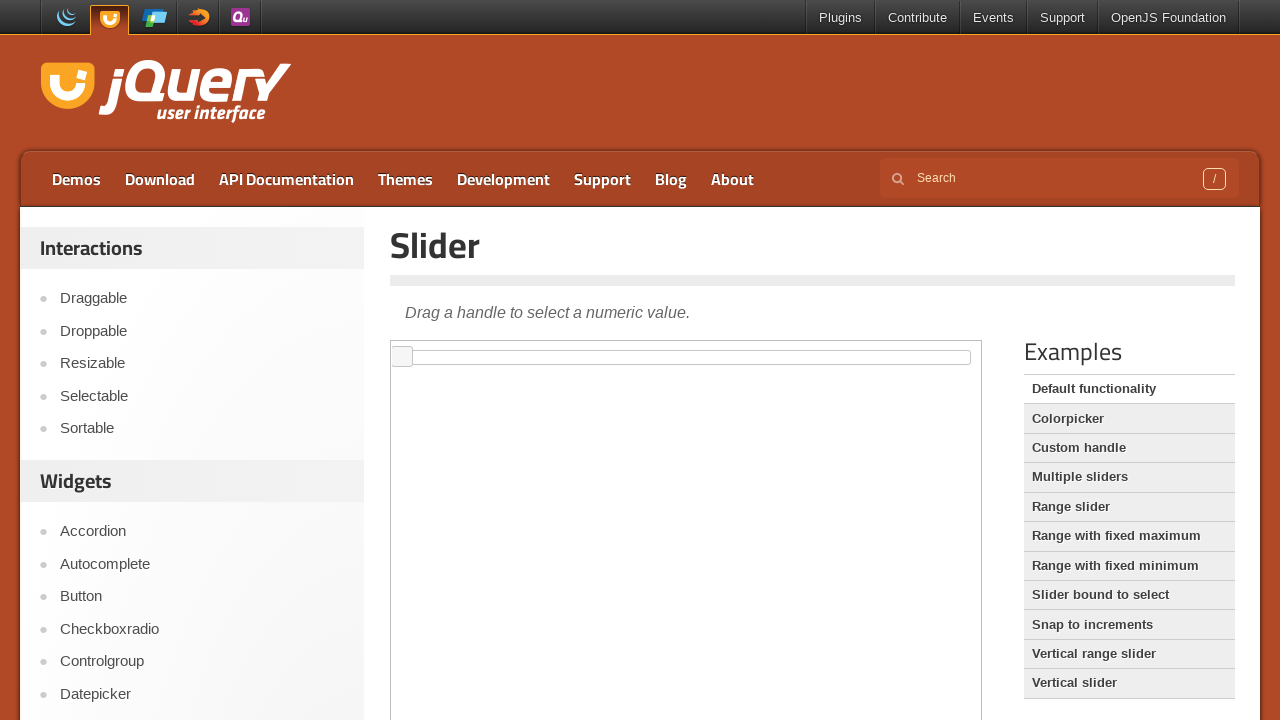

Set slider frame reference
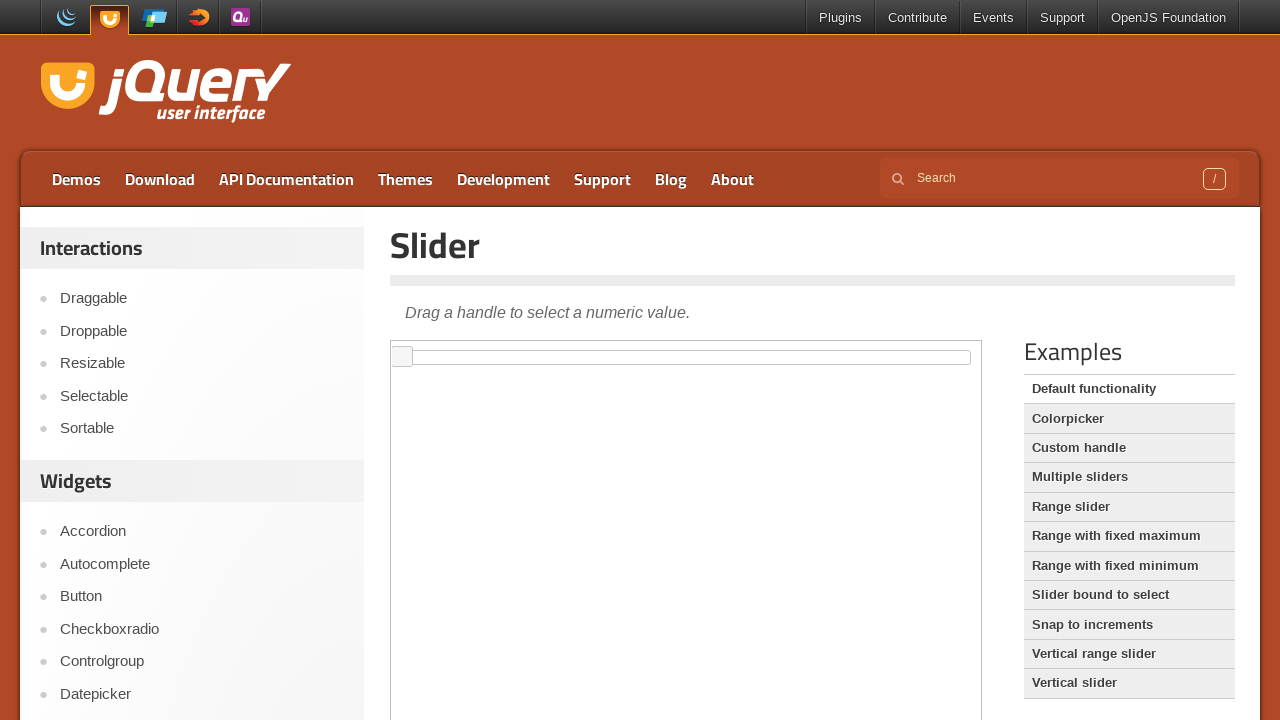

Located the slider handle element
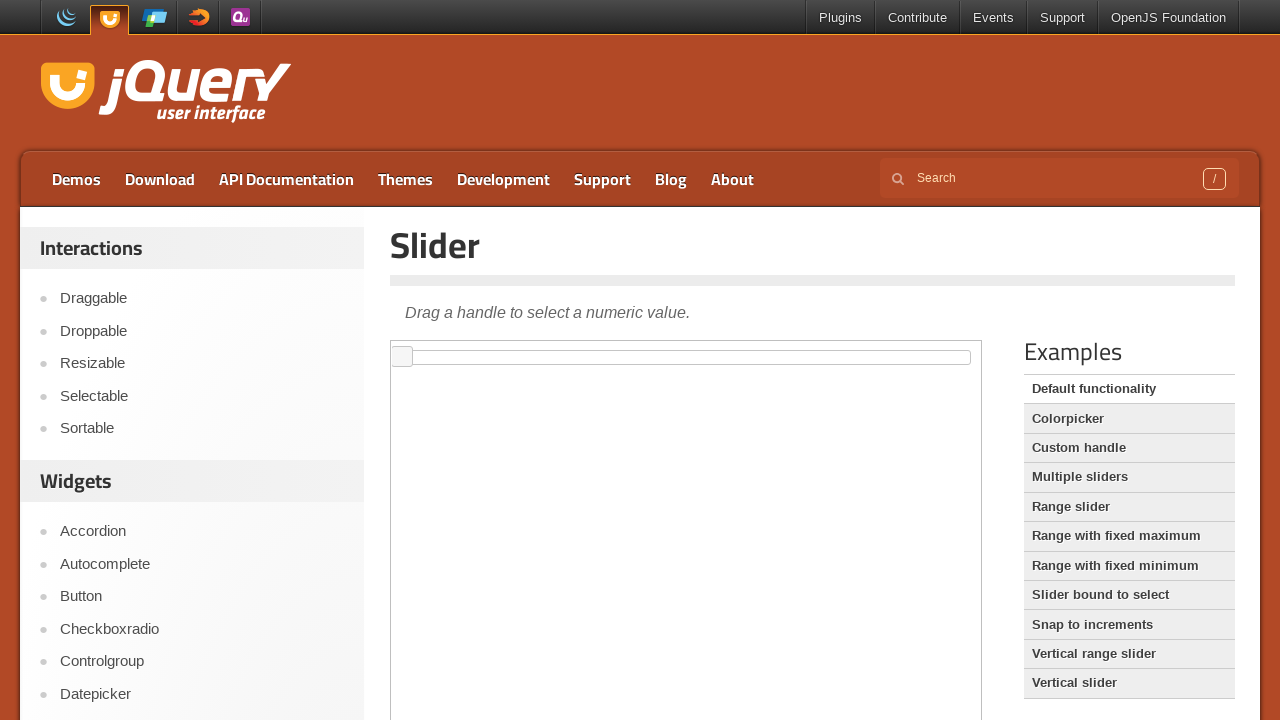

Dragged slider handle 500 pixels to the right to test jQuery UI slider functionality at (893, 347)
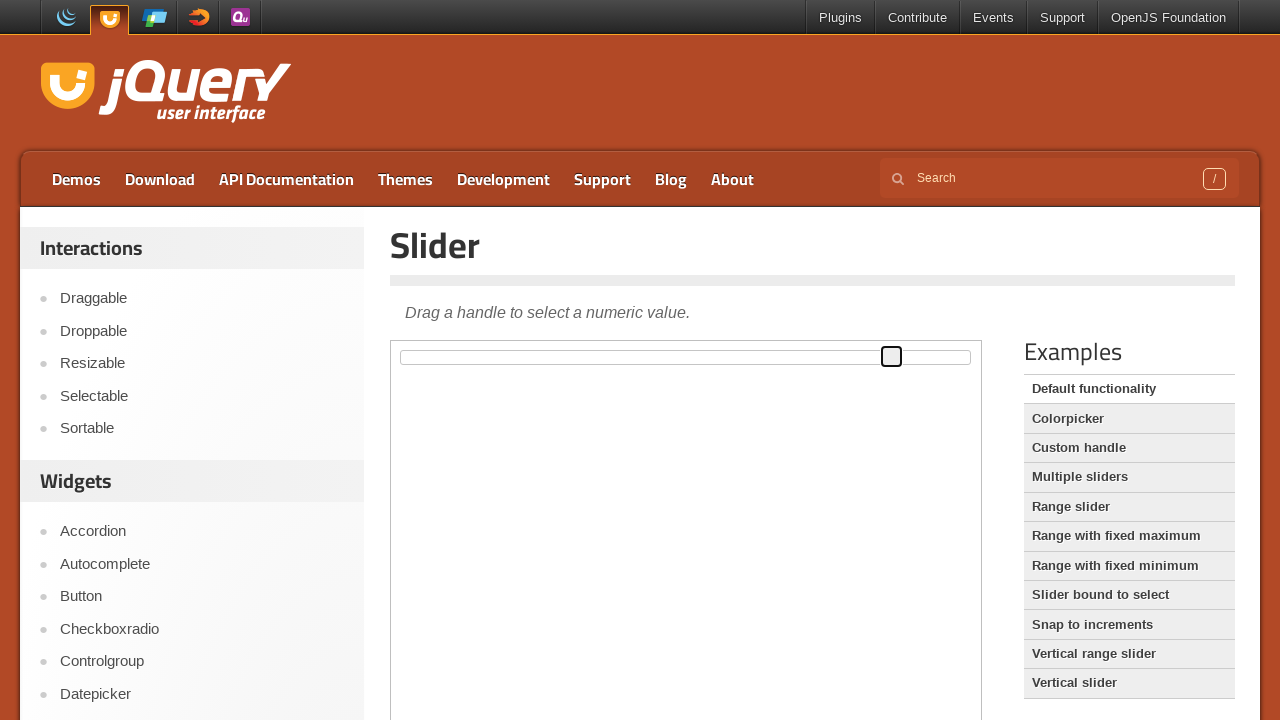

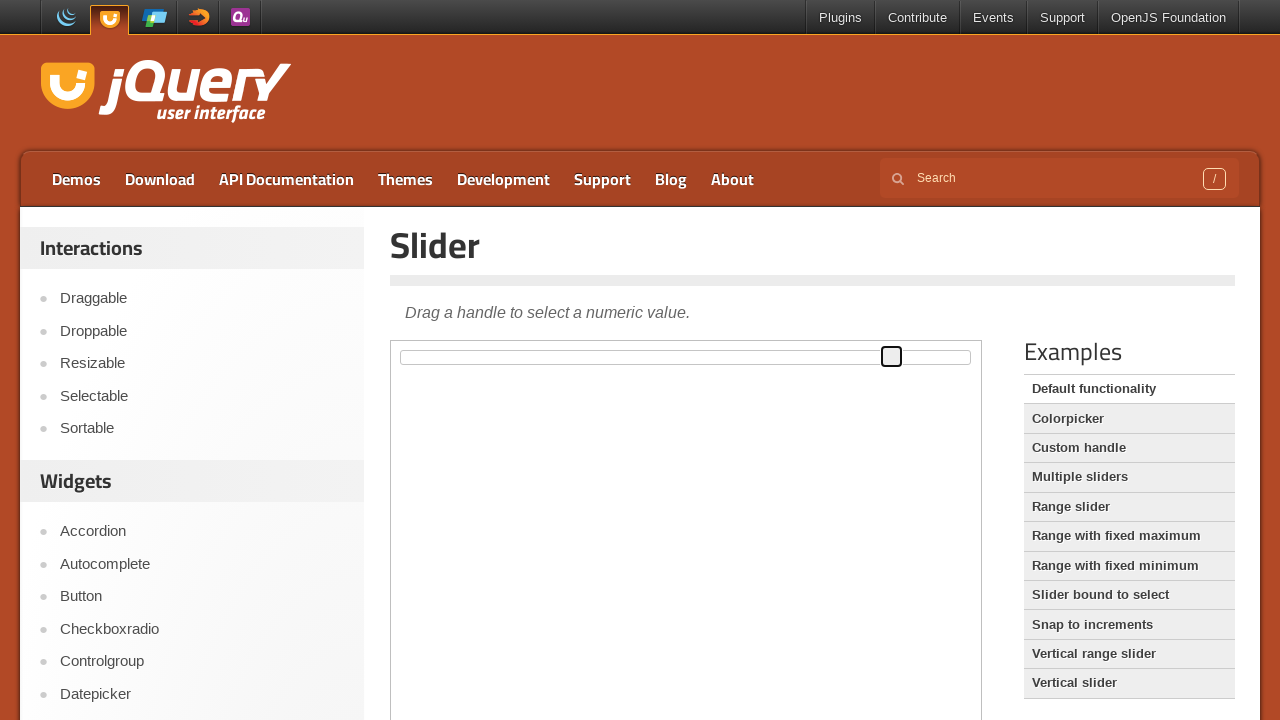